Tests JavaScript alert handling by clicking a button that triggers an alert, dismissing the alert, and then filling a text area with a name

Starting URL: https://omayo.blogspot.com/

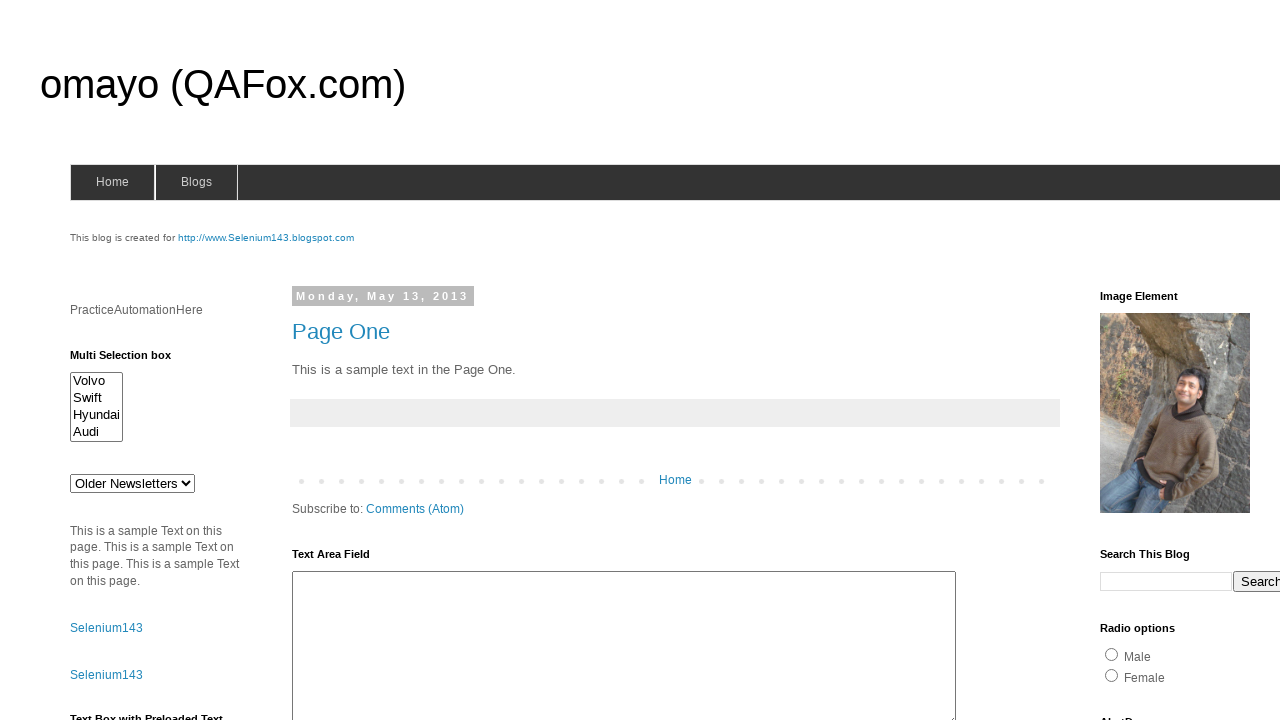

Clicked button to trigger JavaScript alert at (1154, 361) on xpath=//*[@id='alert1']
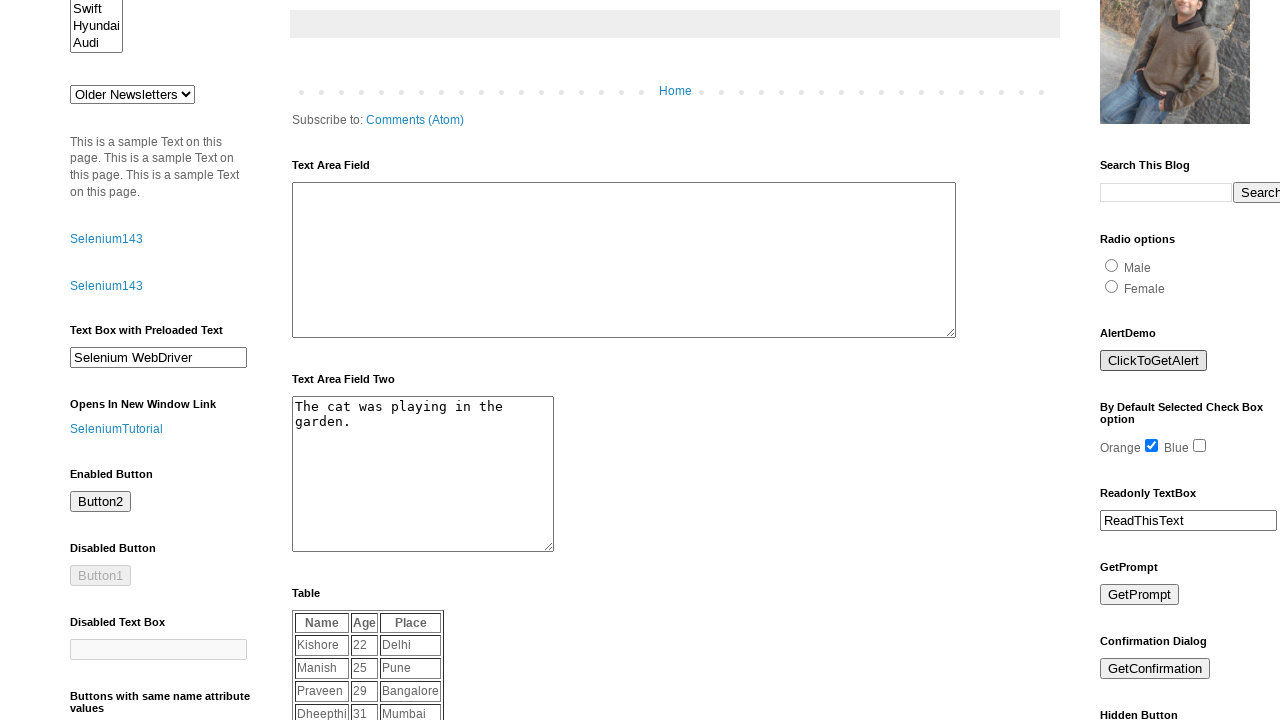

Set up alert dialog handler to dismiss alerts
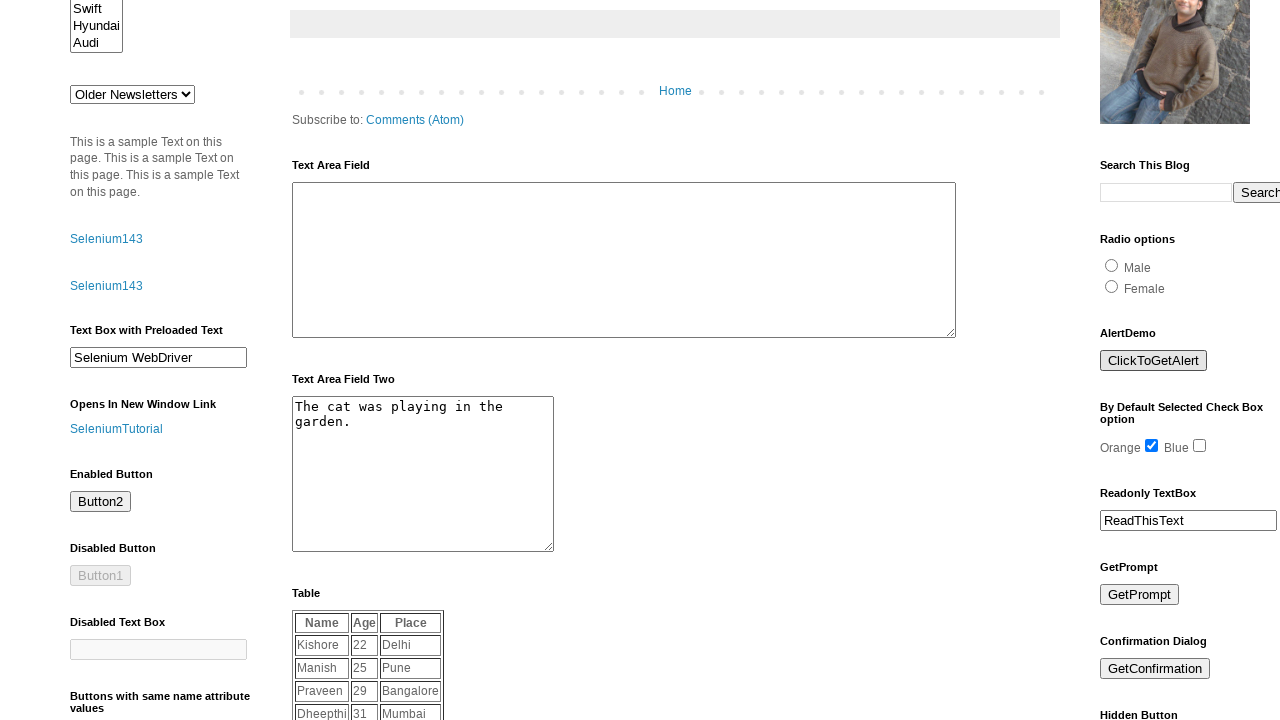

Waited 500ms for alert to be dismissed
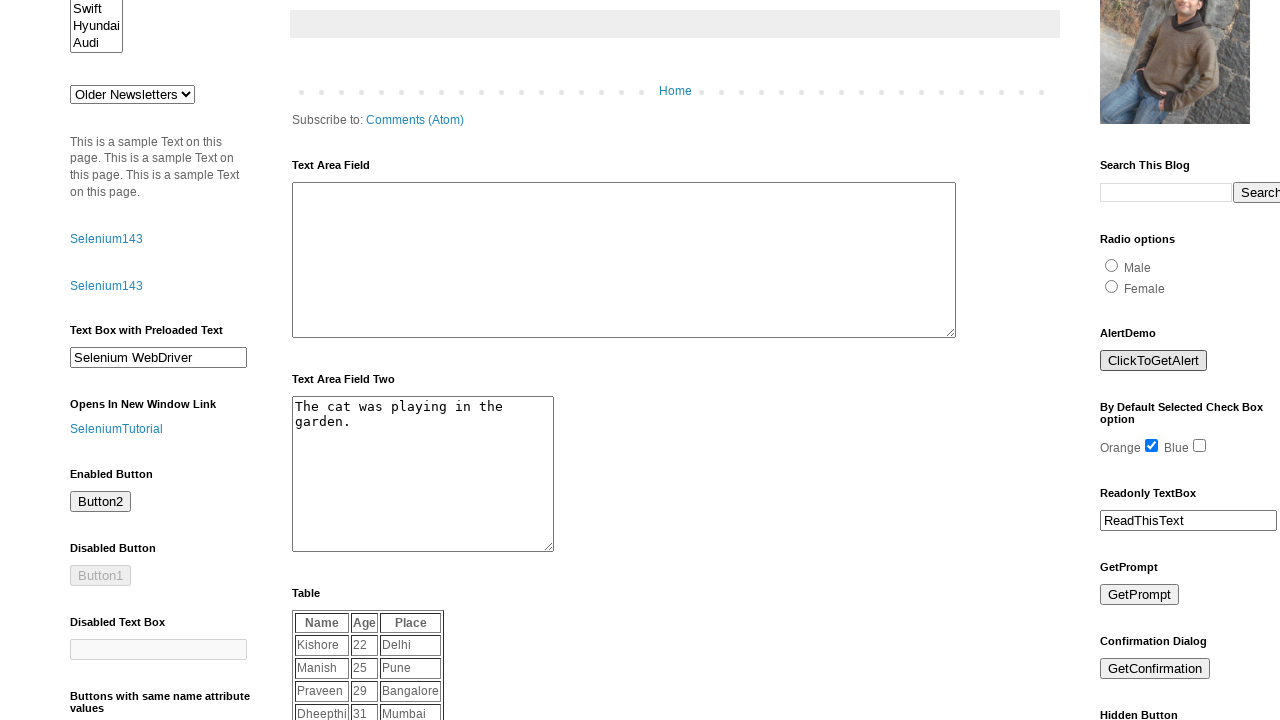

Filled text area with name 'Alex' on //*[@id='ta1']
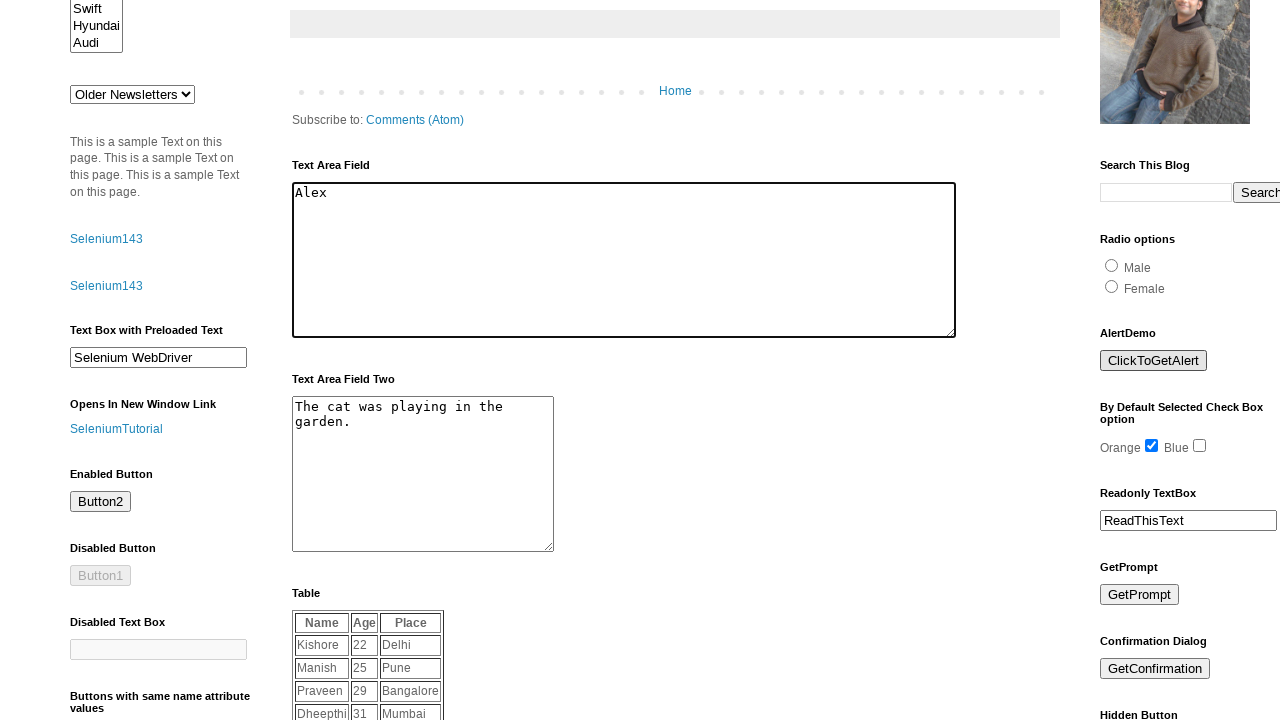

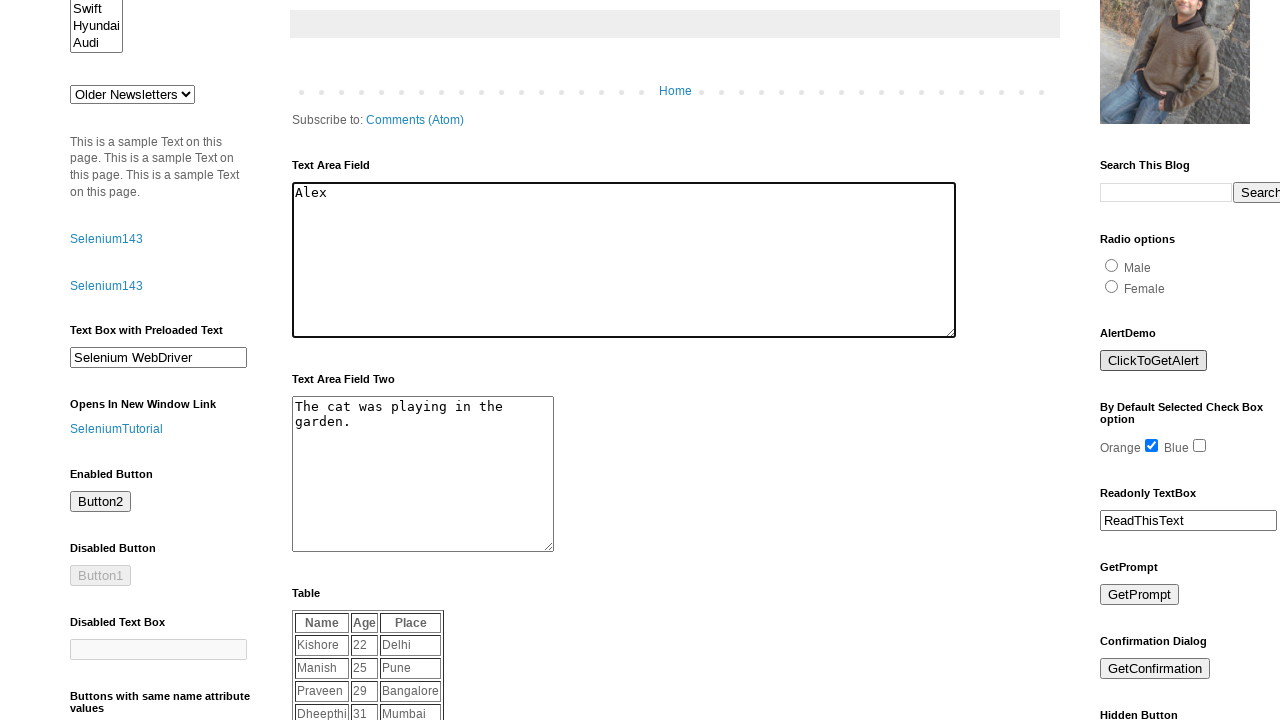